Tests drag and drop functionality by dragging an Angular image element to a drop area

Starting URL: http://demo.automationtesting.in/Static.html

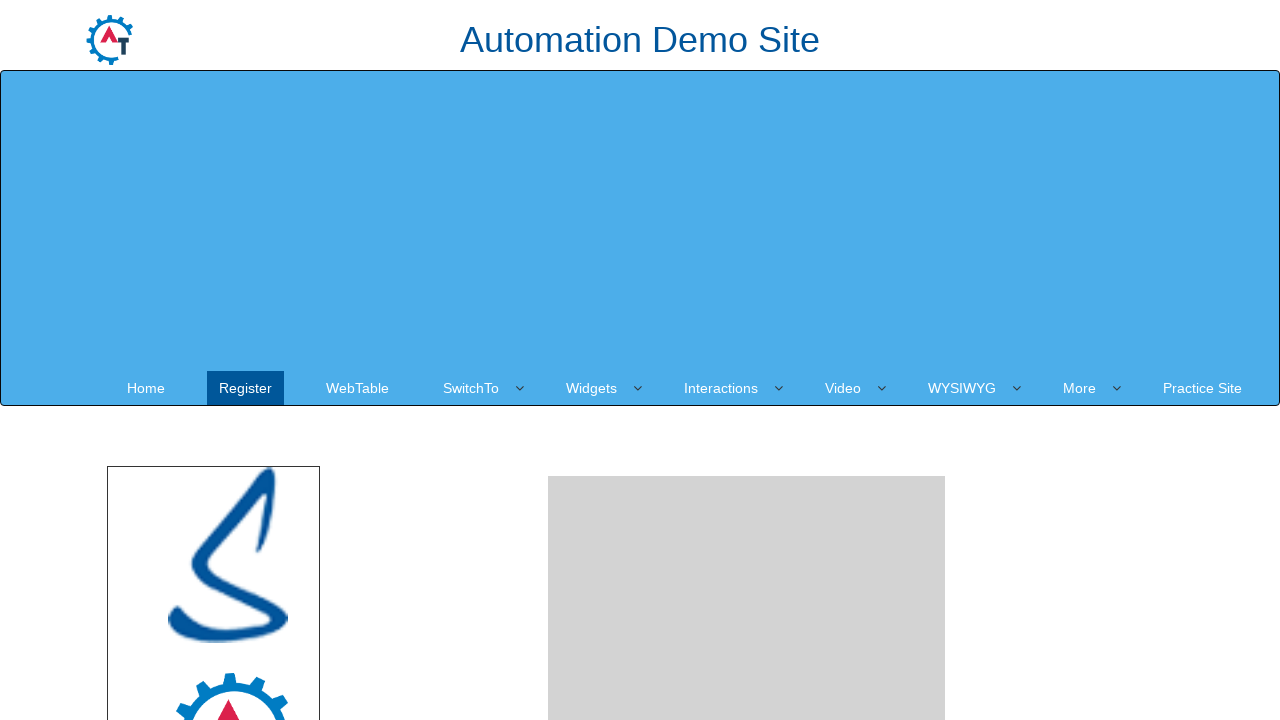

Waited for Angular image element to be available
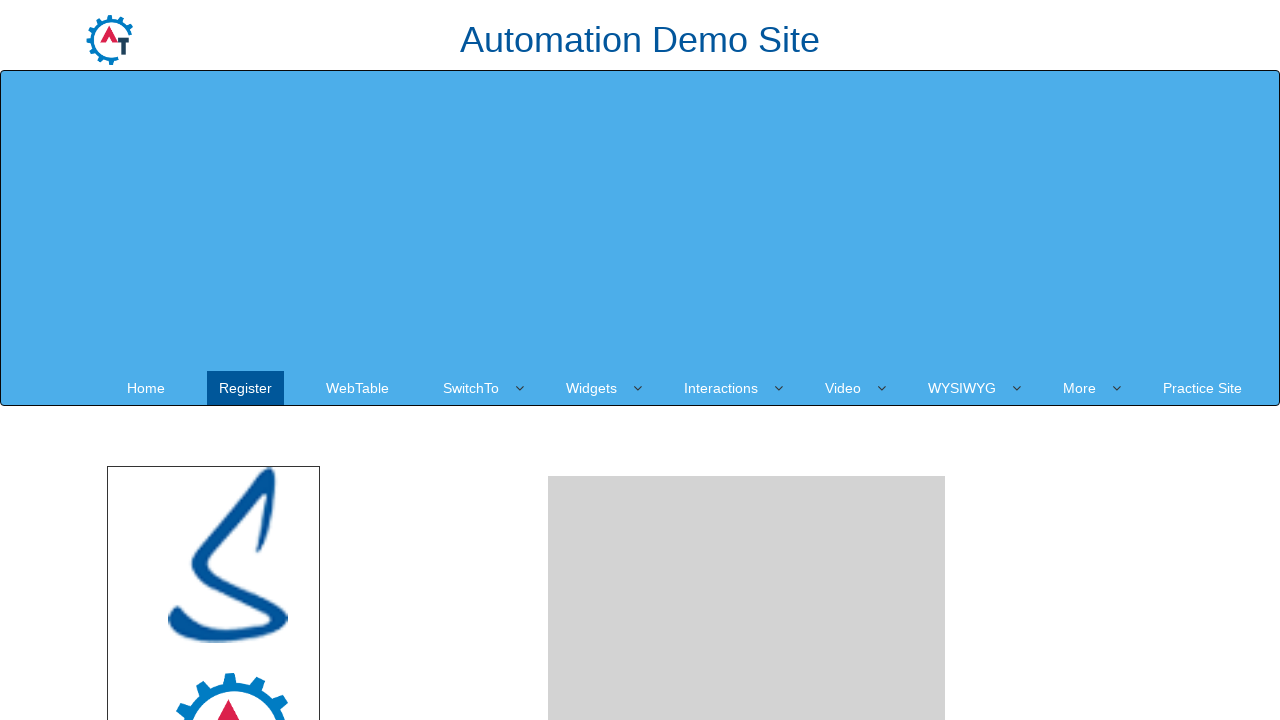

Located Angular image element to drag
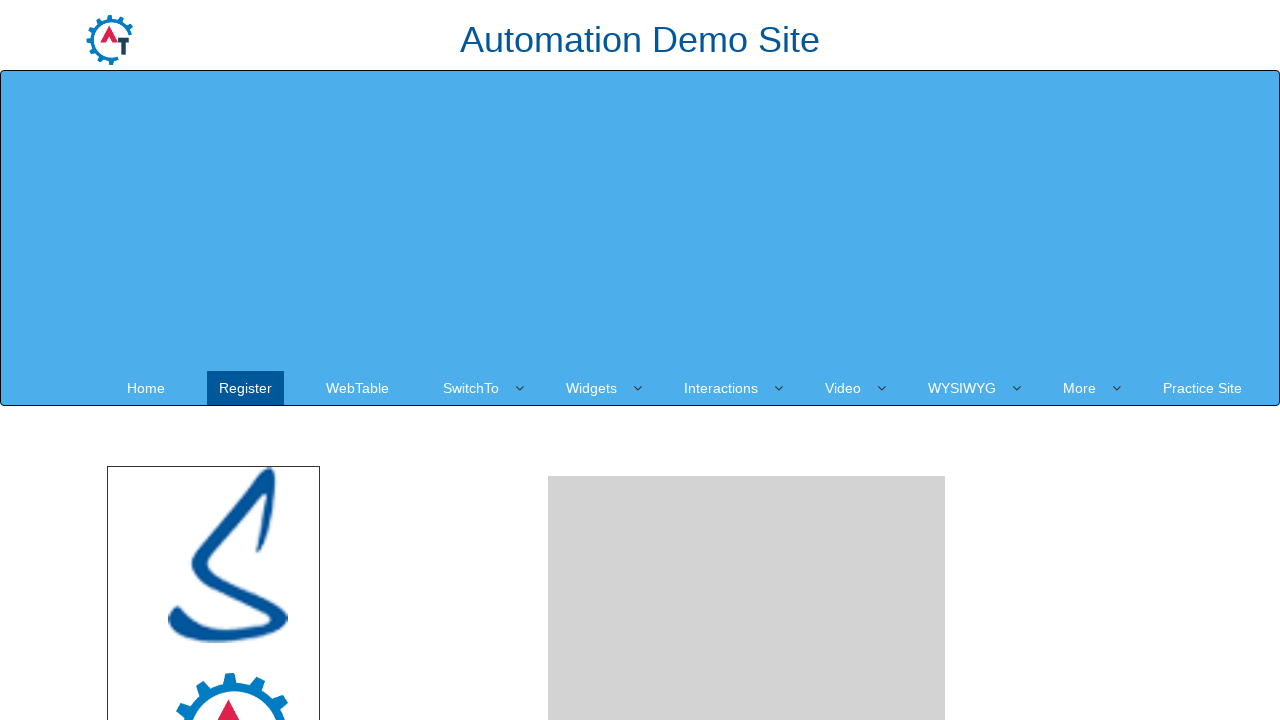

Located drop area target element
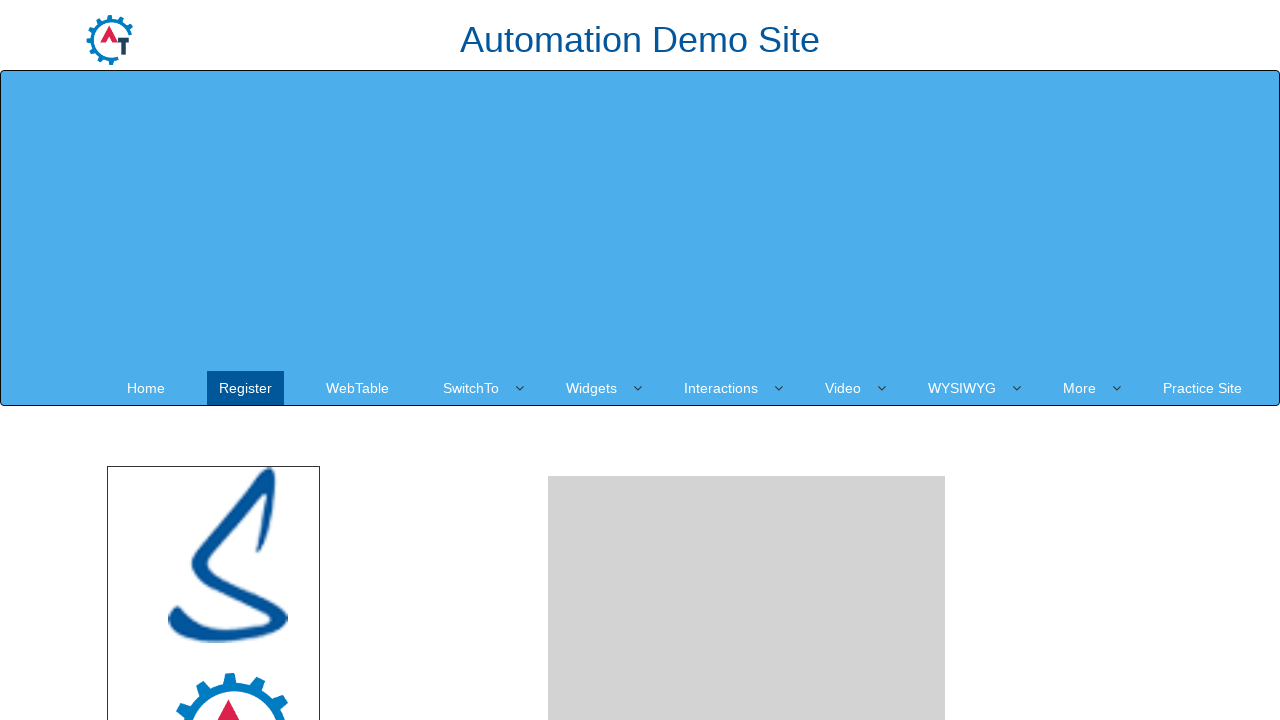

Dragged Angular image element to drop area at (747, 481)
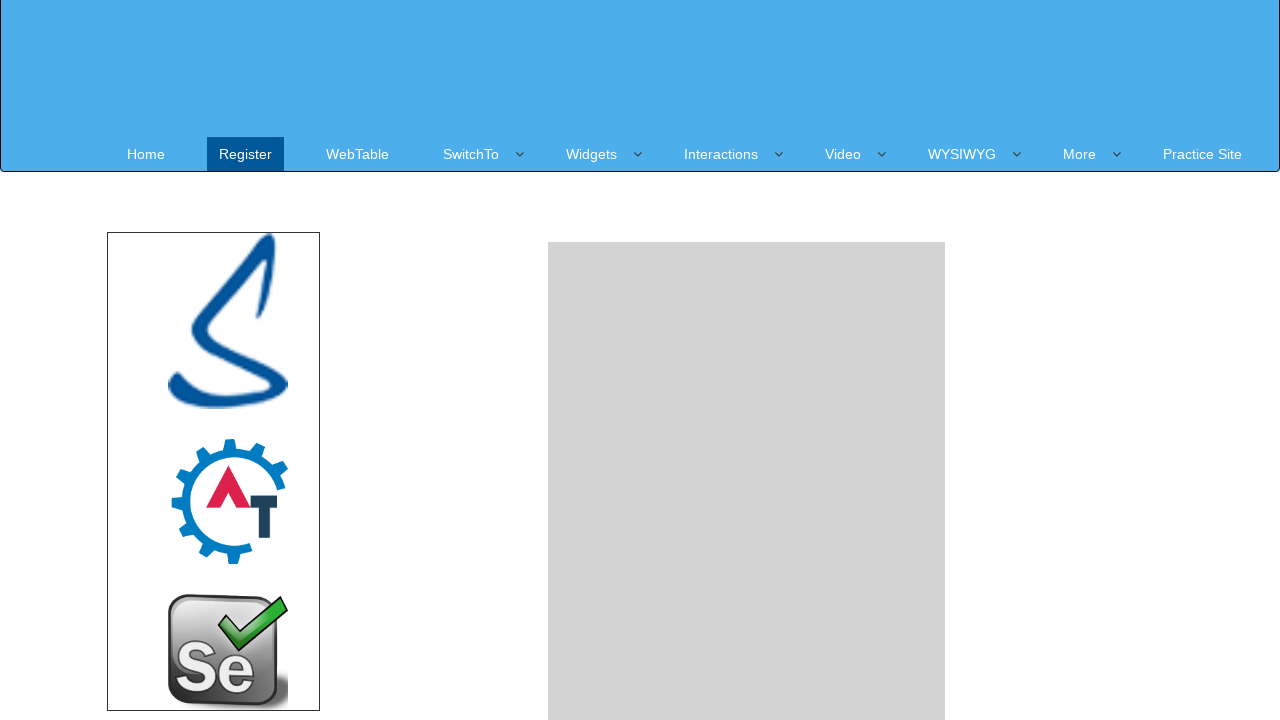

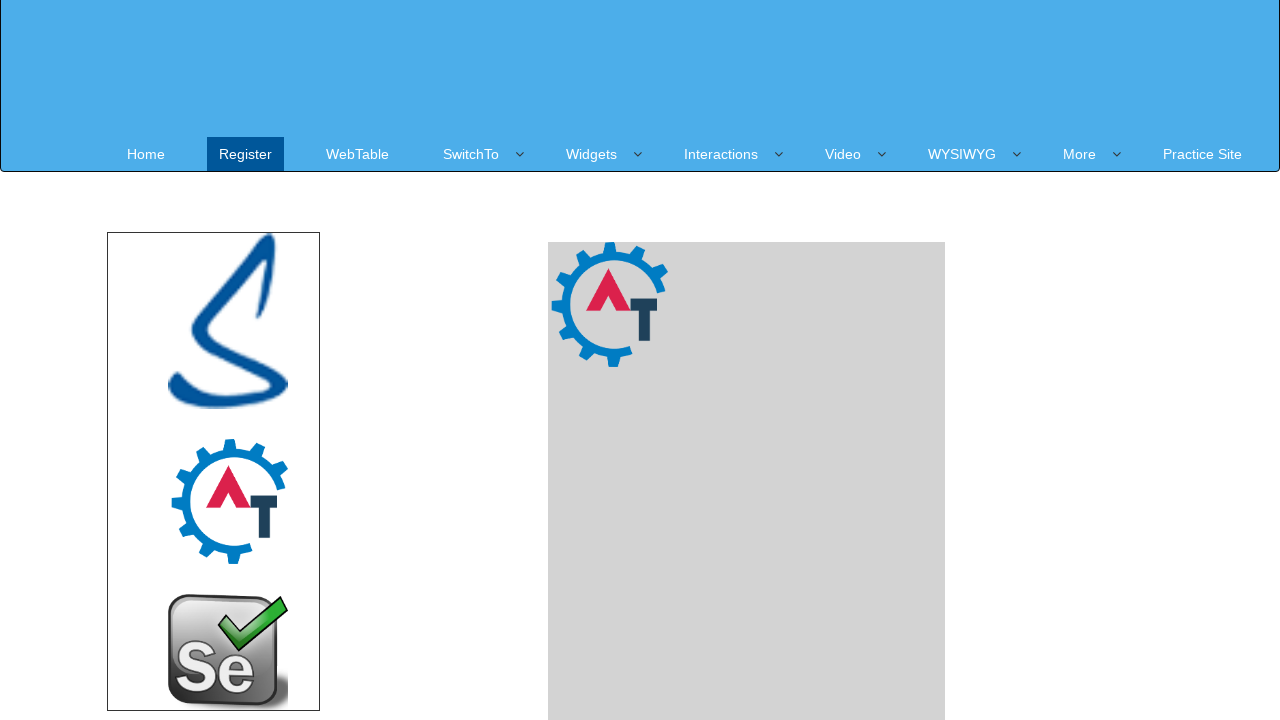